Tests a form submission by filling in text fields for full name, email, and addresses, then submitting the form

Starting URL: https://demoqa.com/text-box

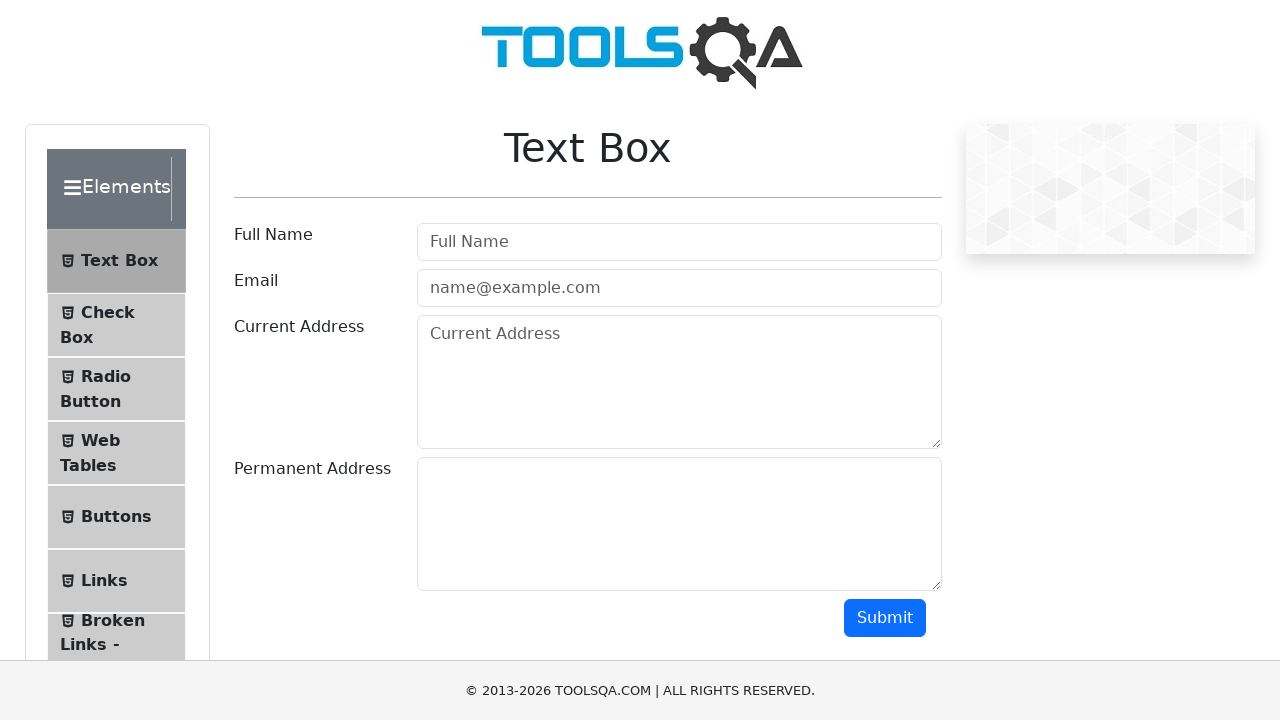

Filled full name field with 'John Tiv' on #userName
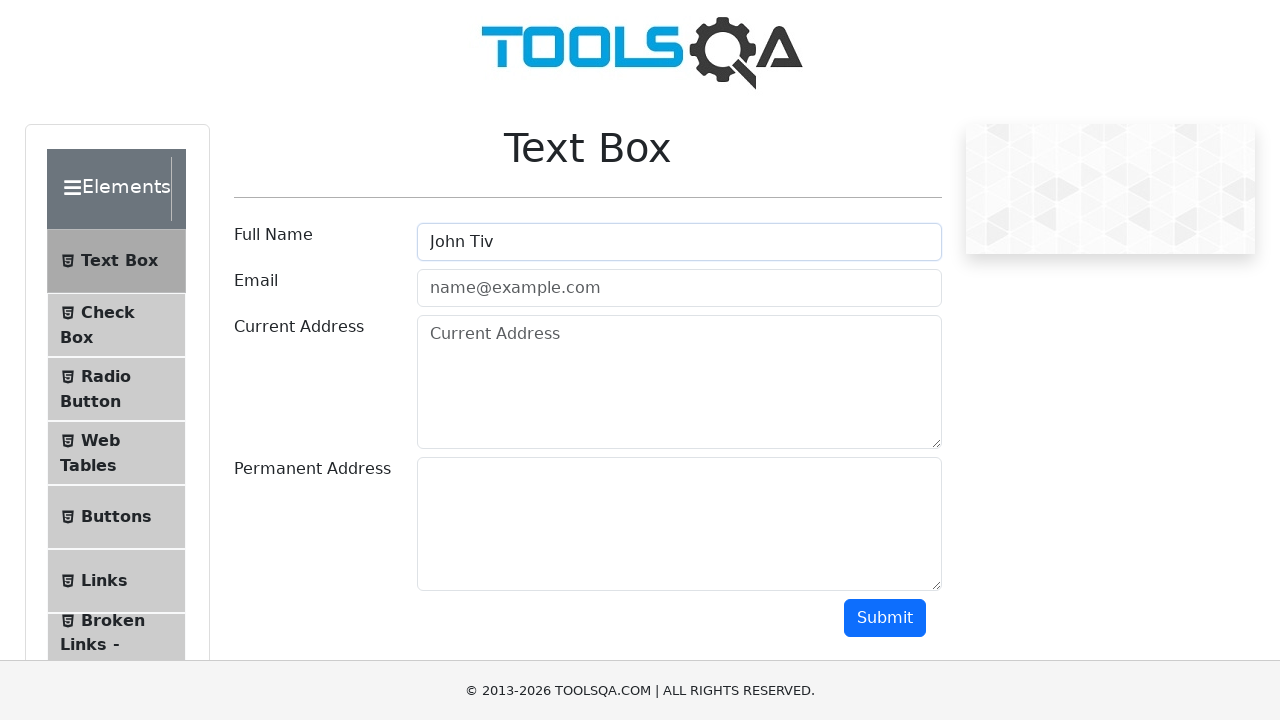

Filled email field with 'johntiv@gmail.com' on #userEmail
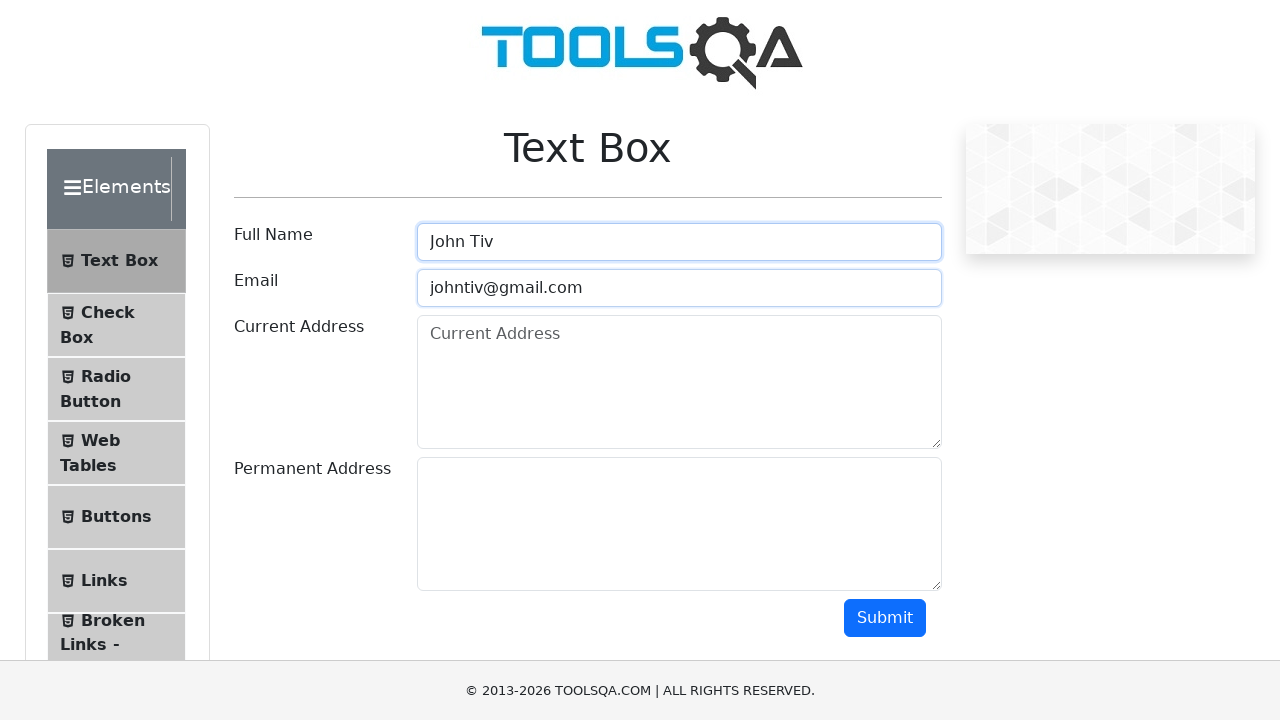

Filled current address field with 'Dror 15, Tel Aviv, Israel' on #currentAddress
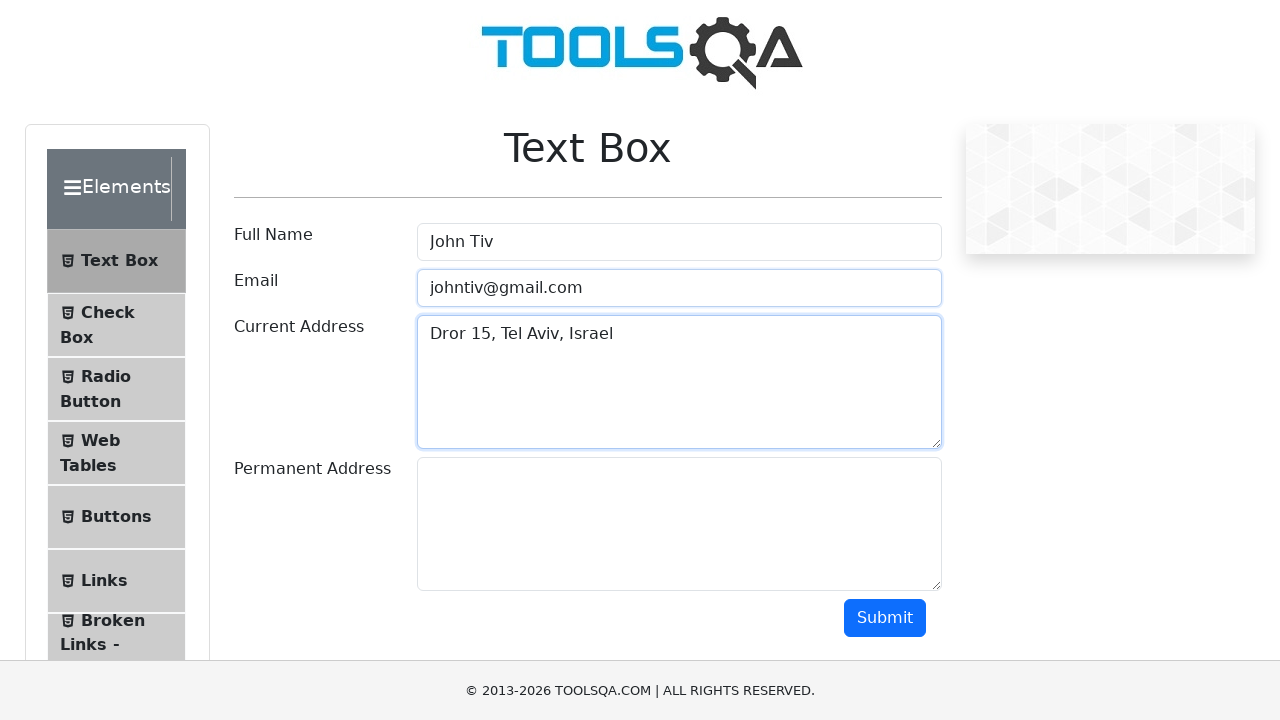

Filled permanent address field with 'Dror 15, Tel Aviv, Israel' on #permanentAddress
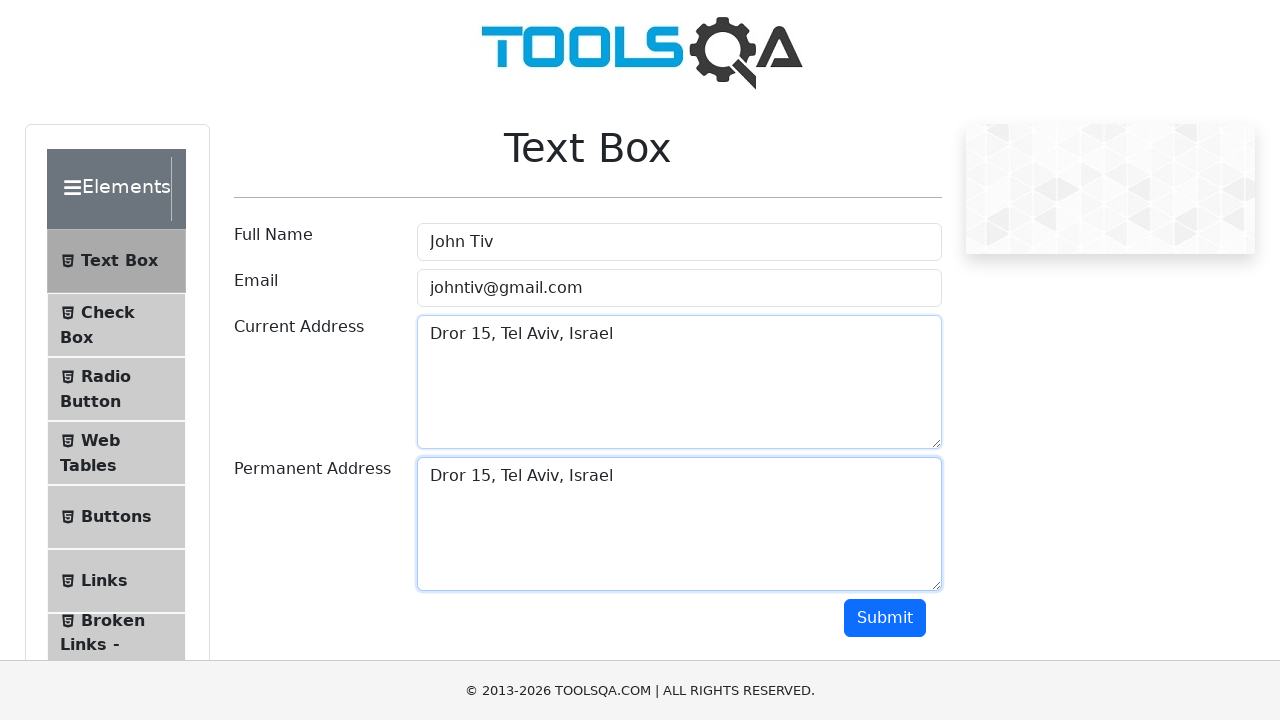

Clicked submit button to submit the form at (885, 618) on #submit
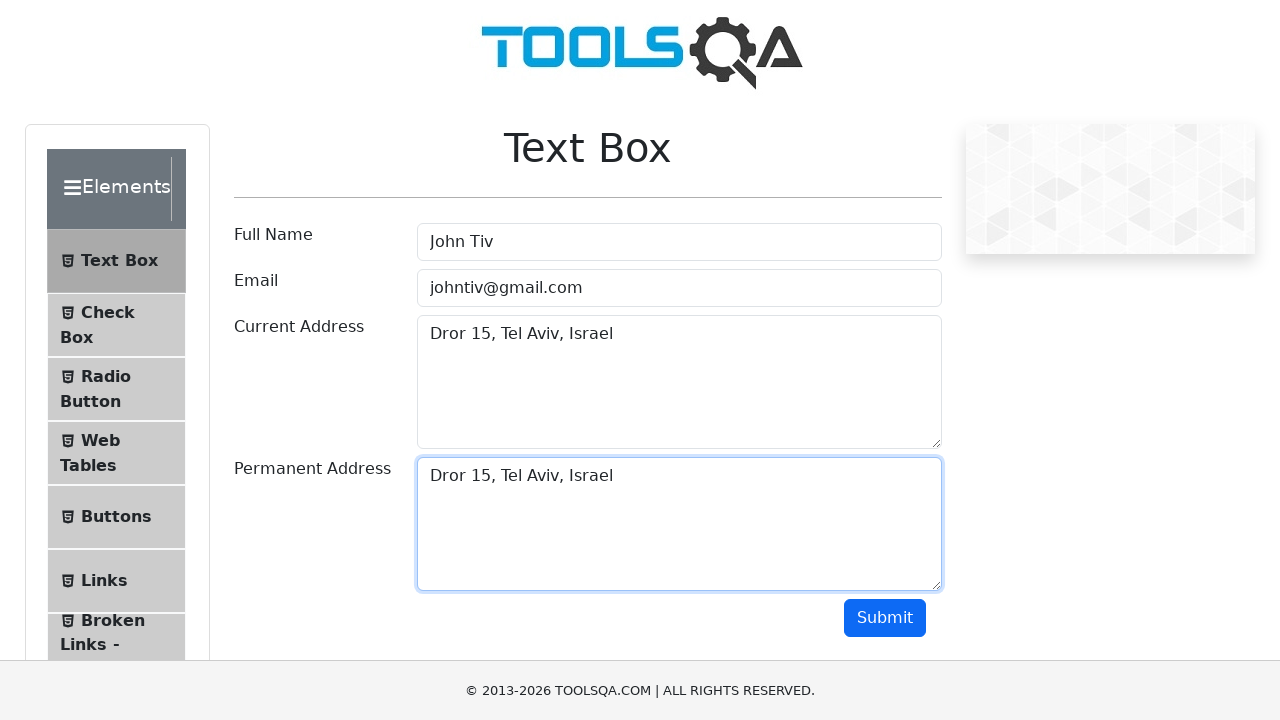

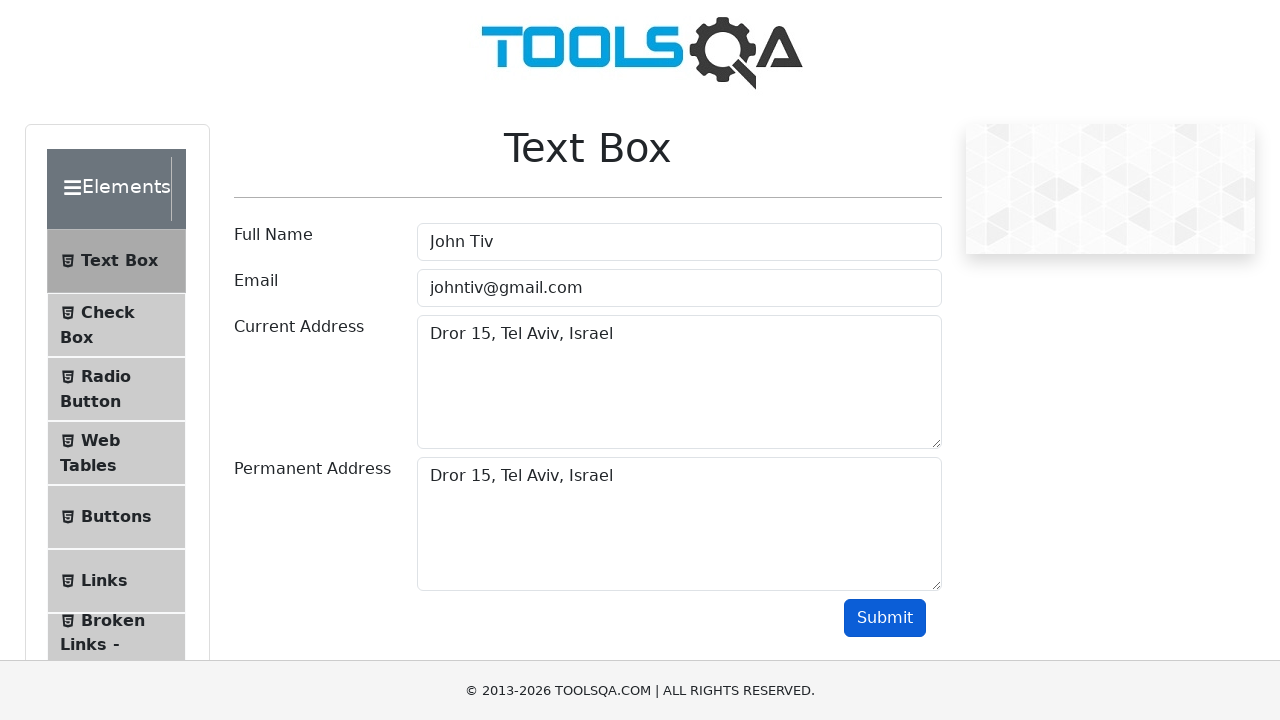